Navigates to Walmart homepage and verifies the page loads by checking the title is present

Starting URL: https://www.walmart.com/

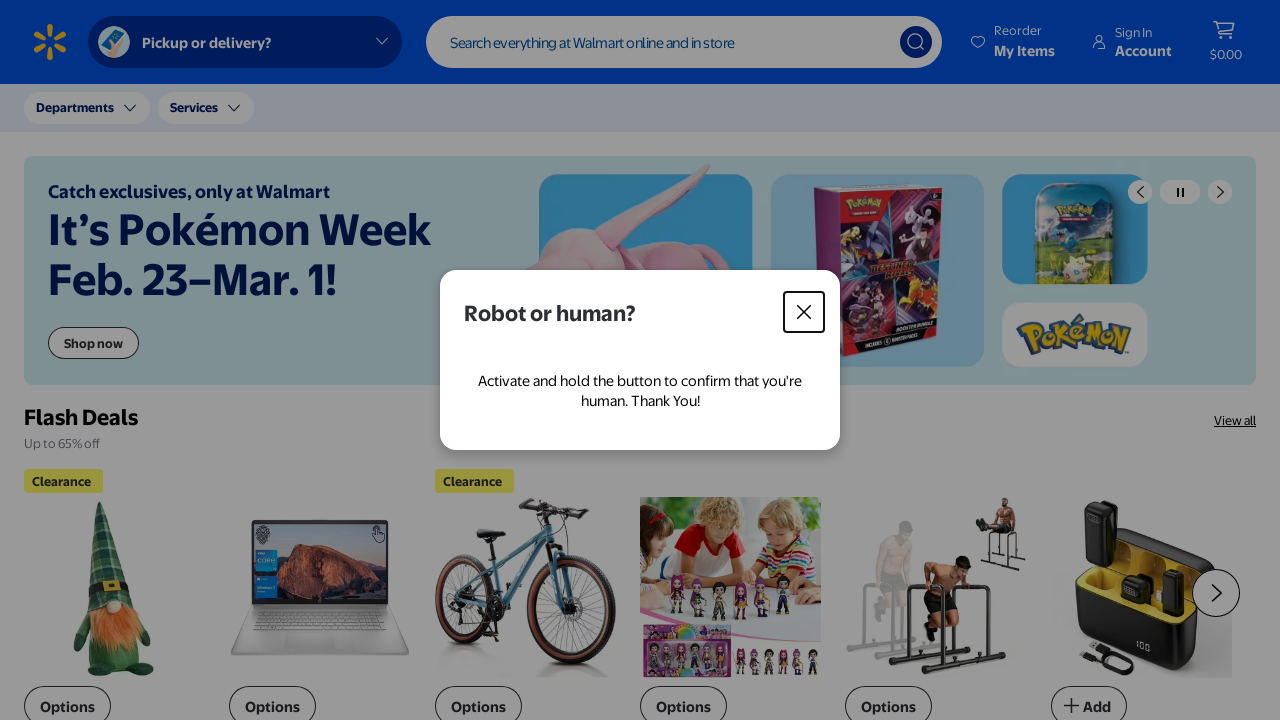

Waited for page to reach domcontentloaded state
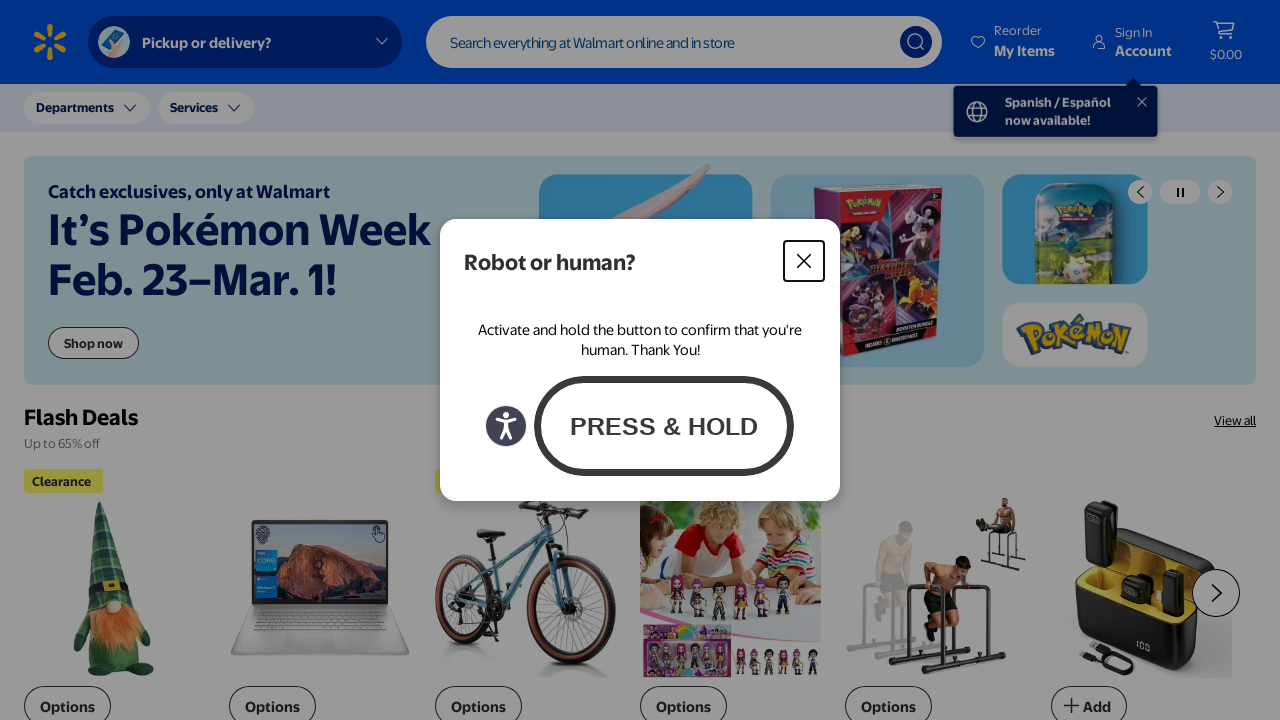

Verified body element is present on Walmart homepage
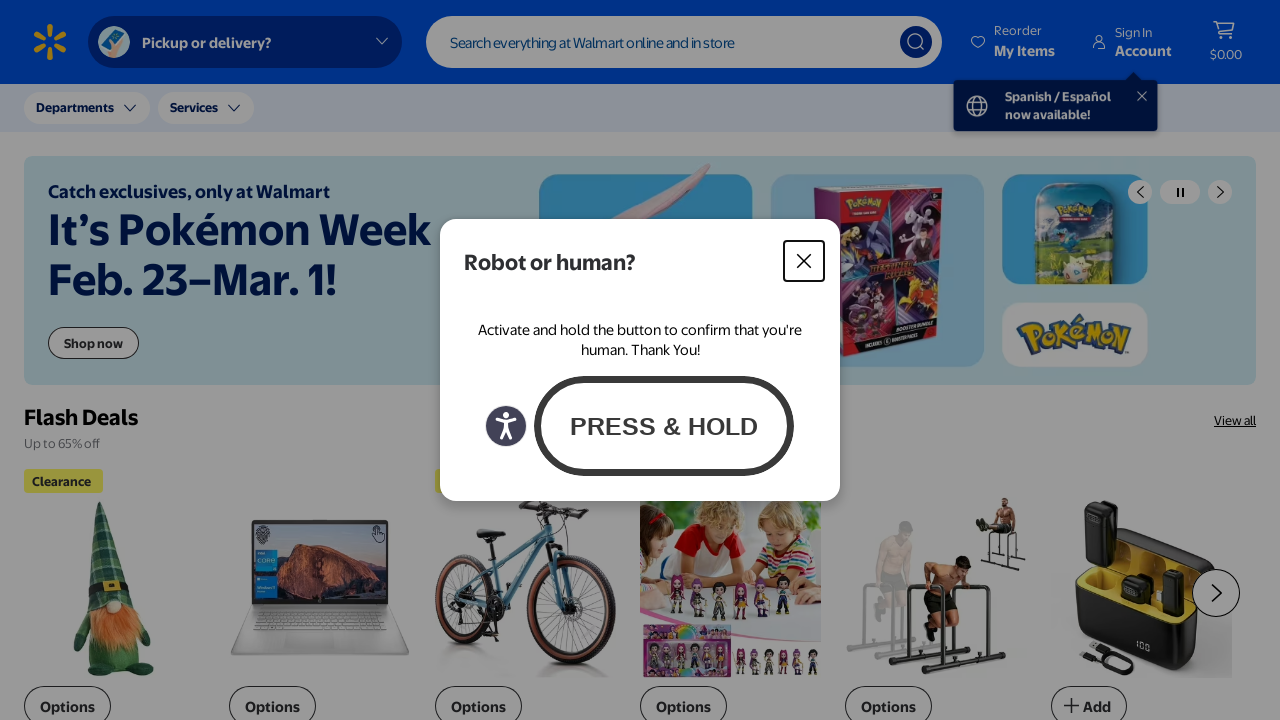

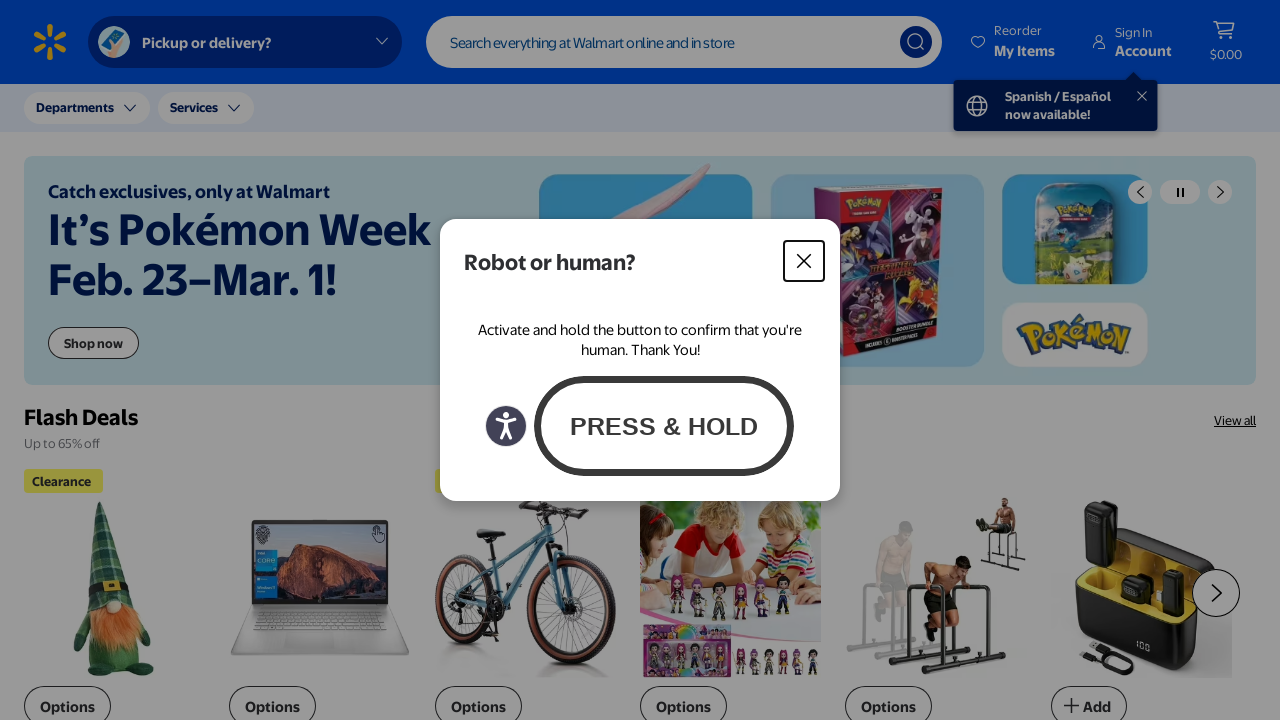